Tests drag and drop functionality by dragging an element from source to destination within an iframe on the jQuery UI demo page

Starting URL: https://jqueryui.com/droppable/

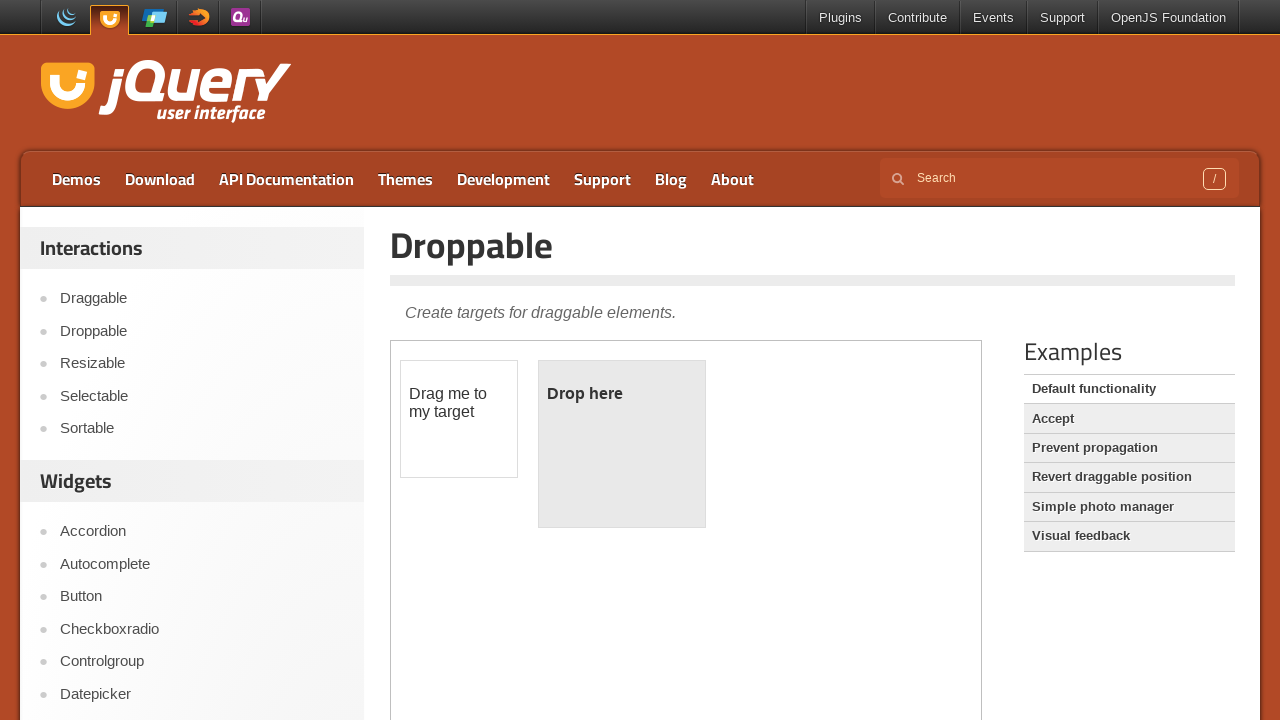

Waited for draggable element to load in iframe
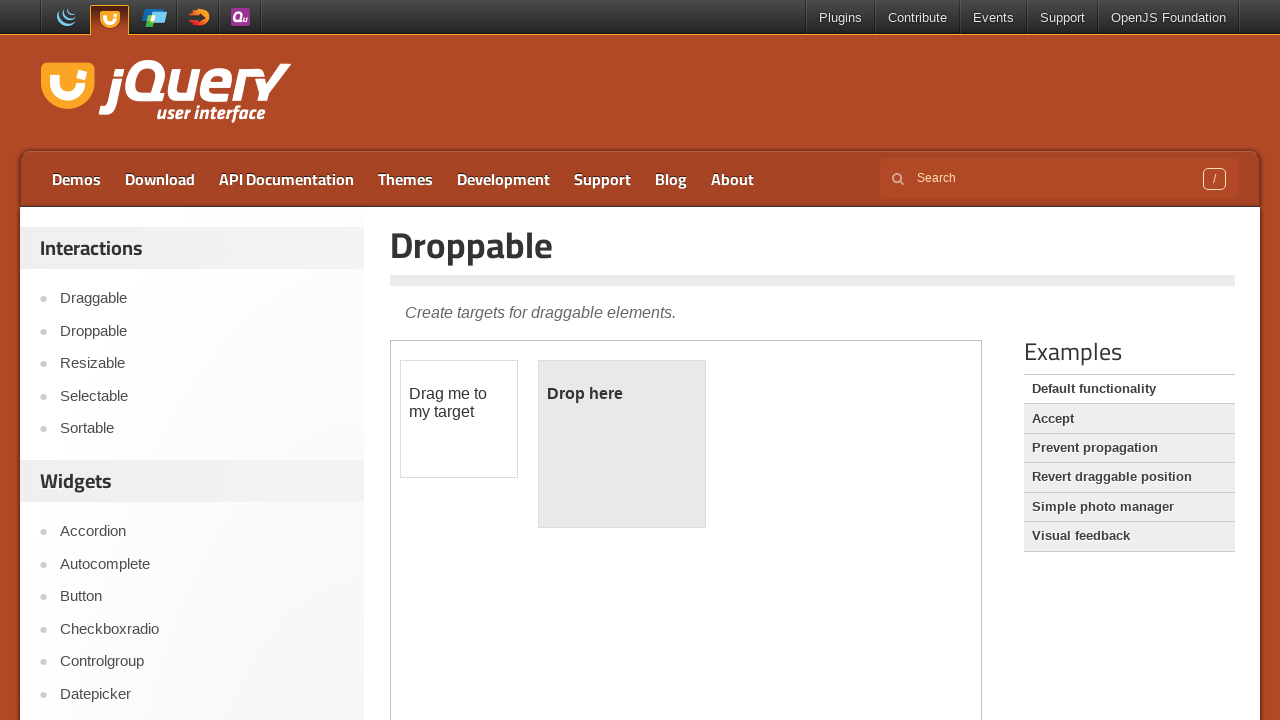

Retrieved reference to demo iframe
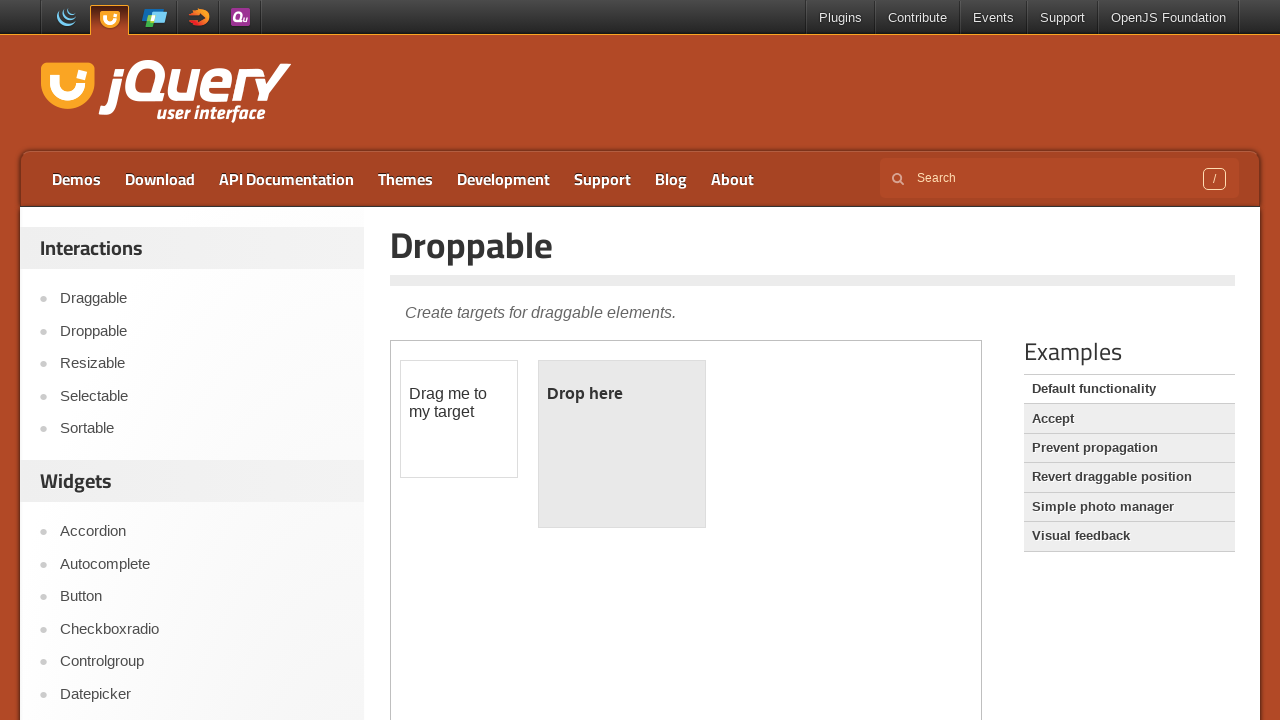

Located draggable source element
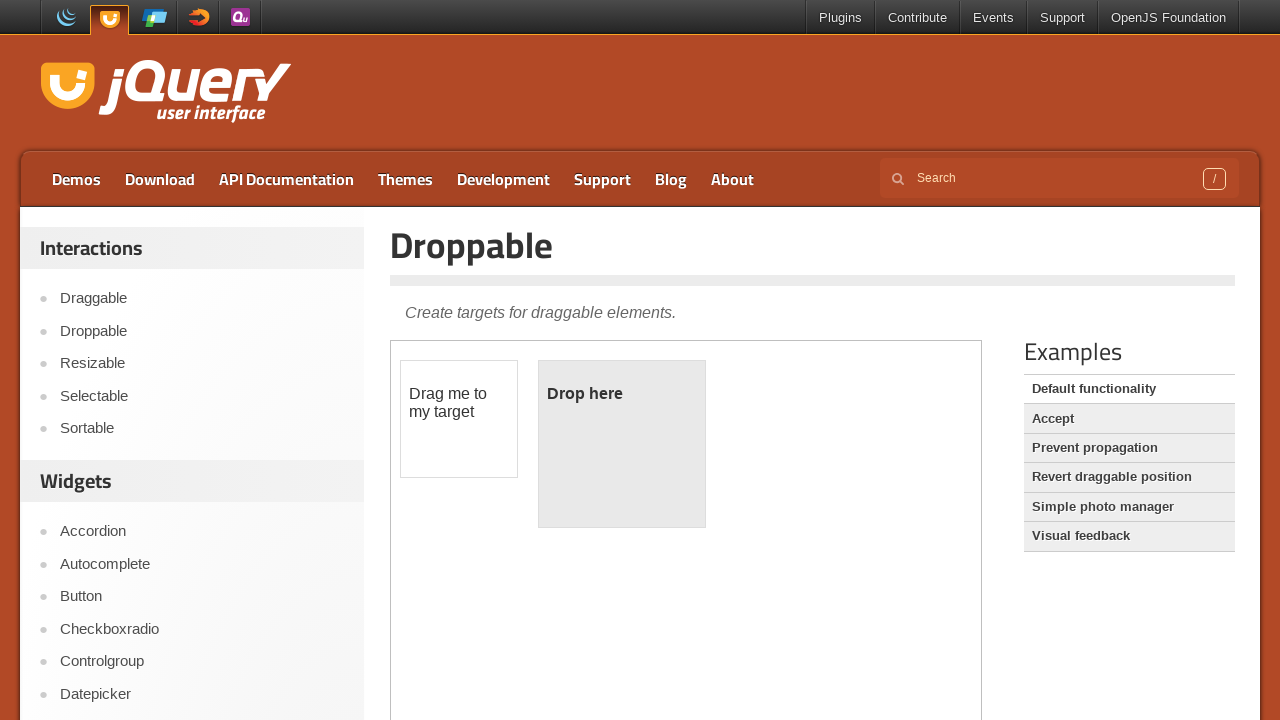

Located droppable destination element
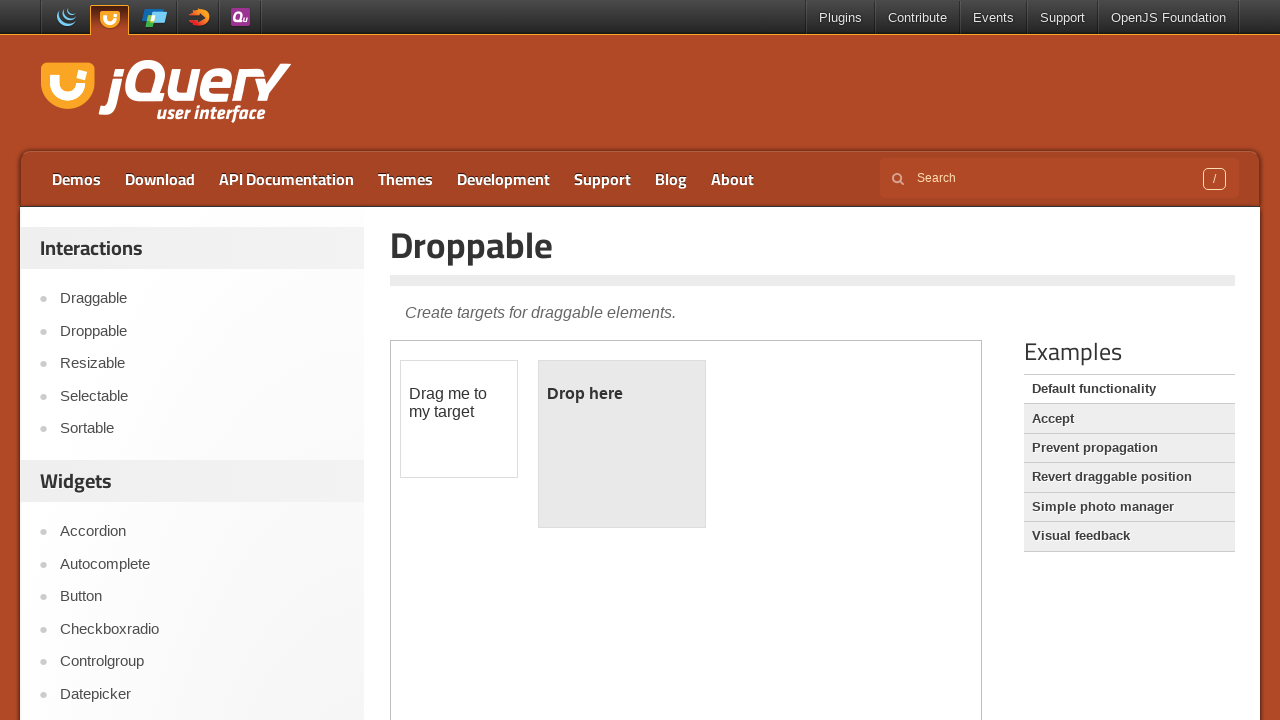

Dragged element from source to destination at (622, 444)
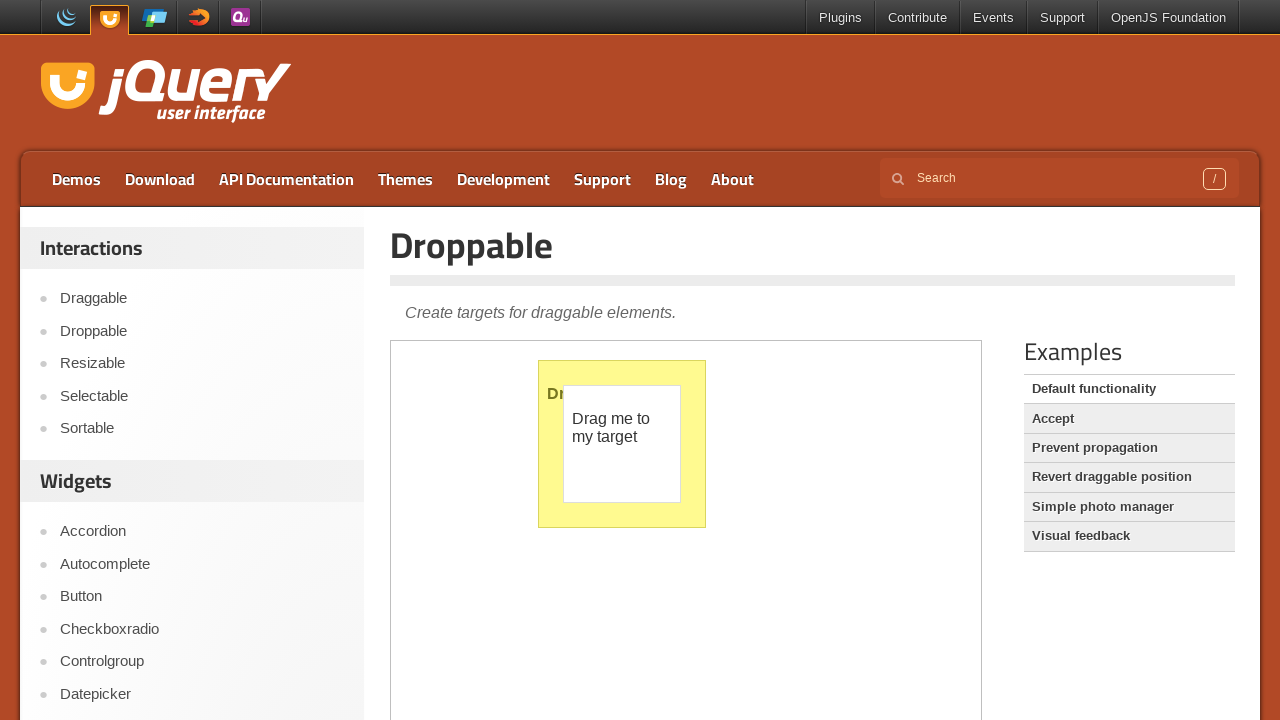

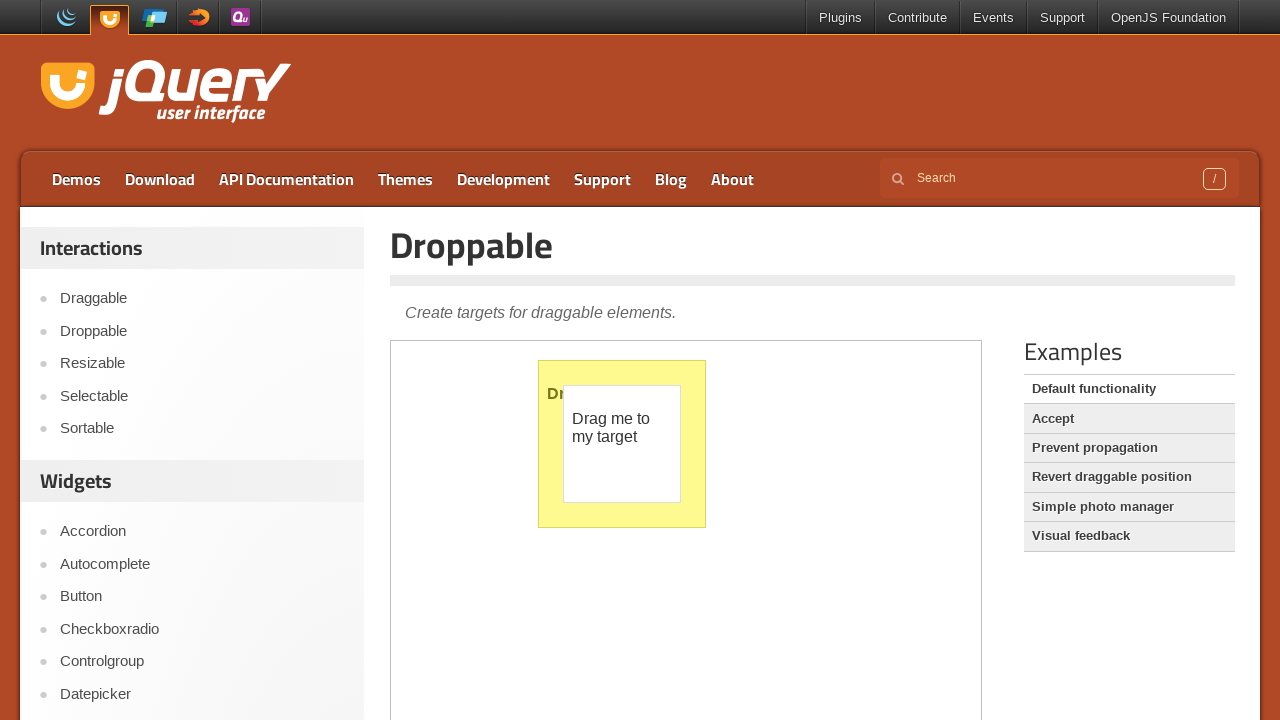